Opens multiple tabs by right-clicking on navigation links and using keyboard shortcut 'T' to open in new tab, then switches between the opened tabs

Starting URL: https://www.selenium.dev/

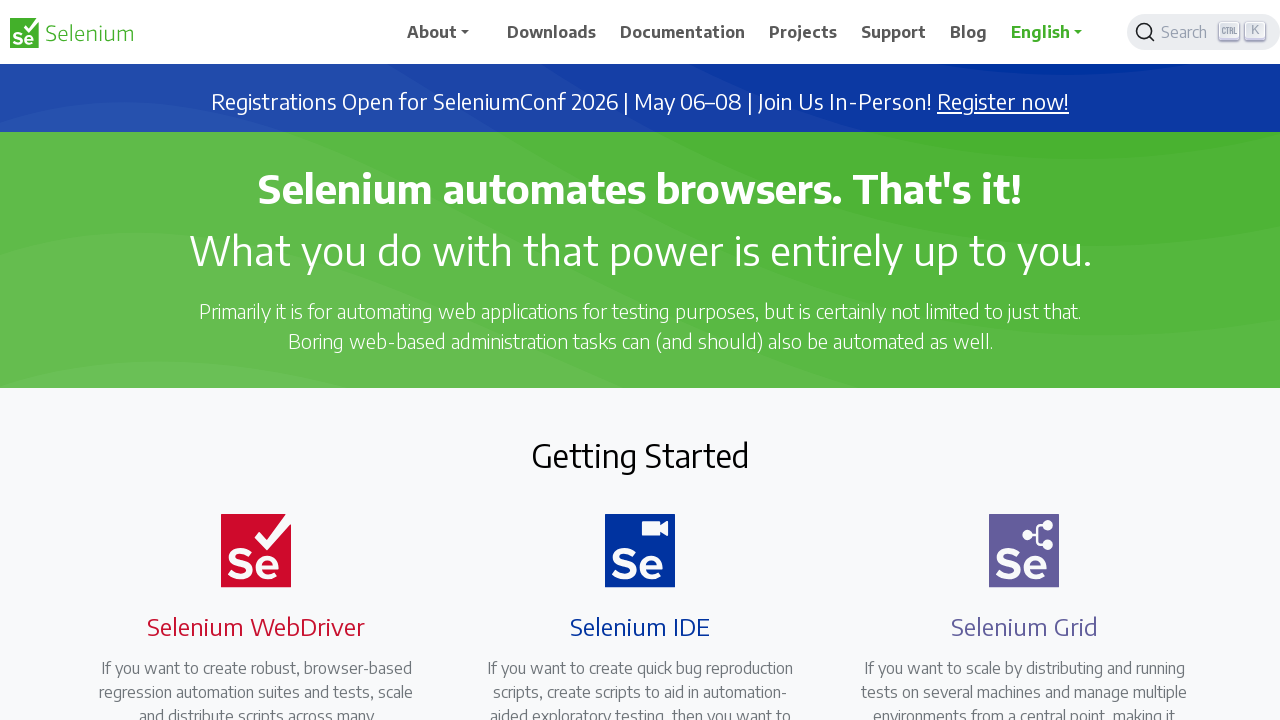

Right-clicked on Downloads link to open context menu at (552, 32) on (//a[.='Downloads'])[1]
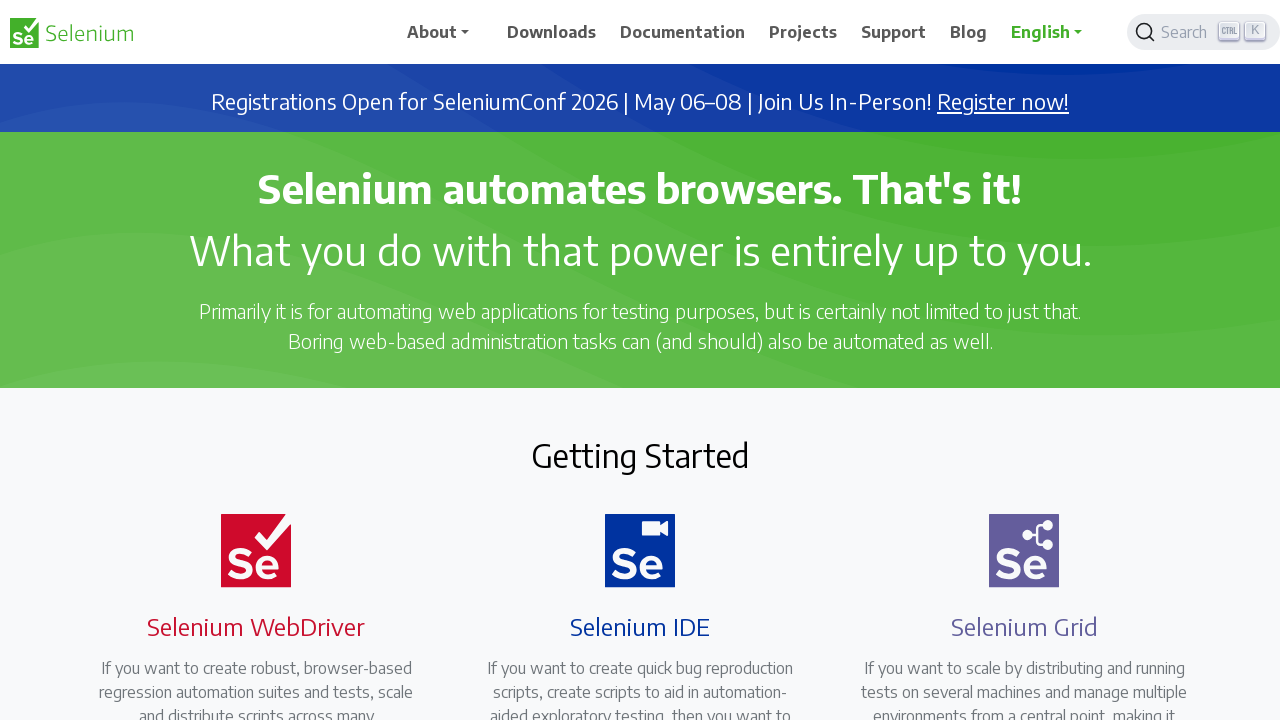

Pressed 't' keyboard shortcut to open Downloads link in new tab
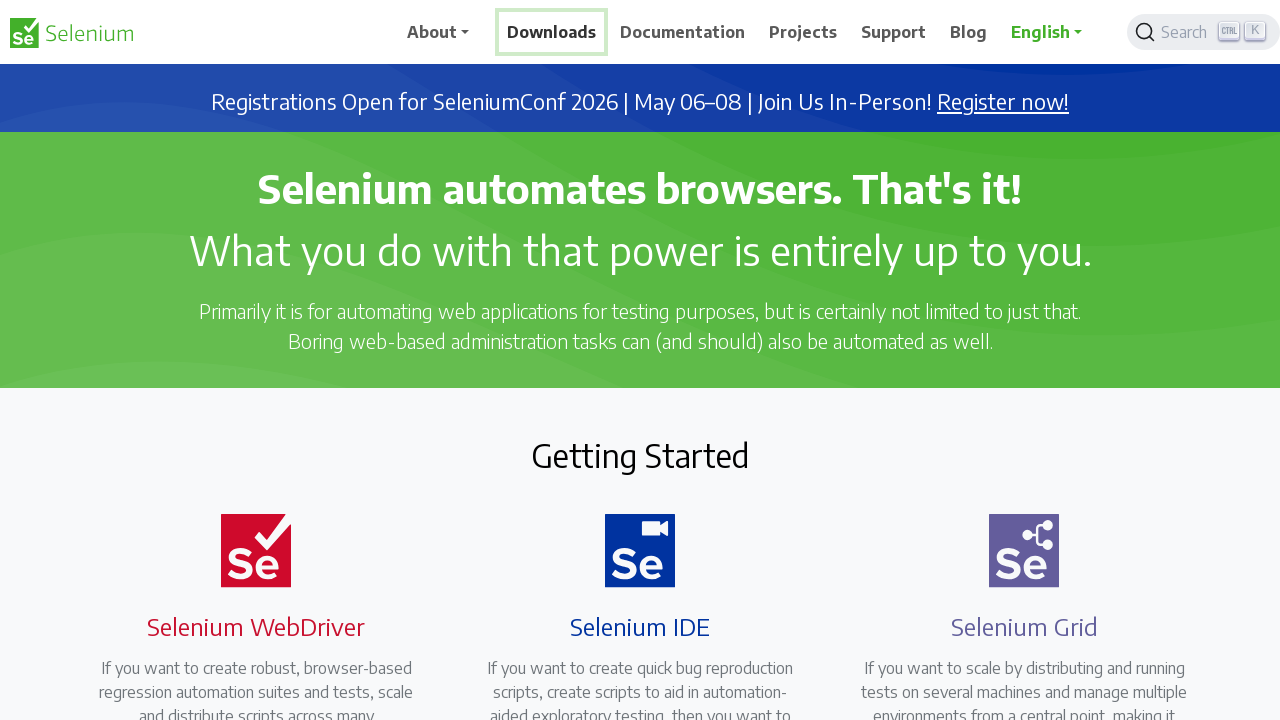

Right-clicked on Projects link to open context menu at (803, 32) on (//a[.='Projects'])[1]
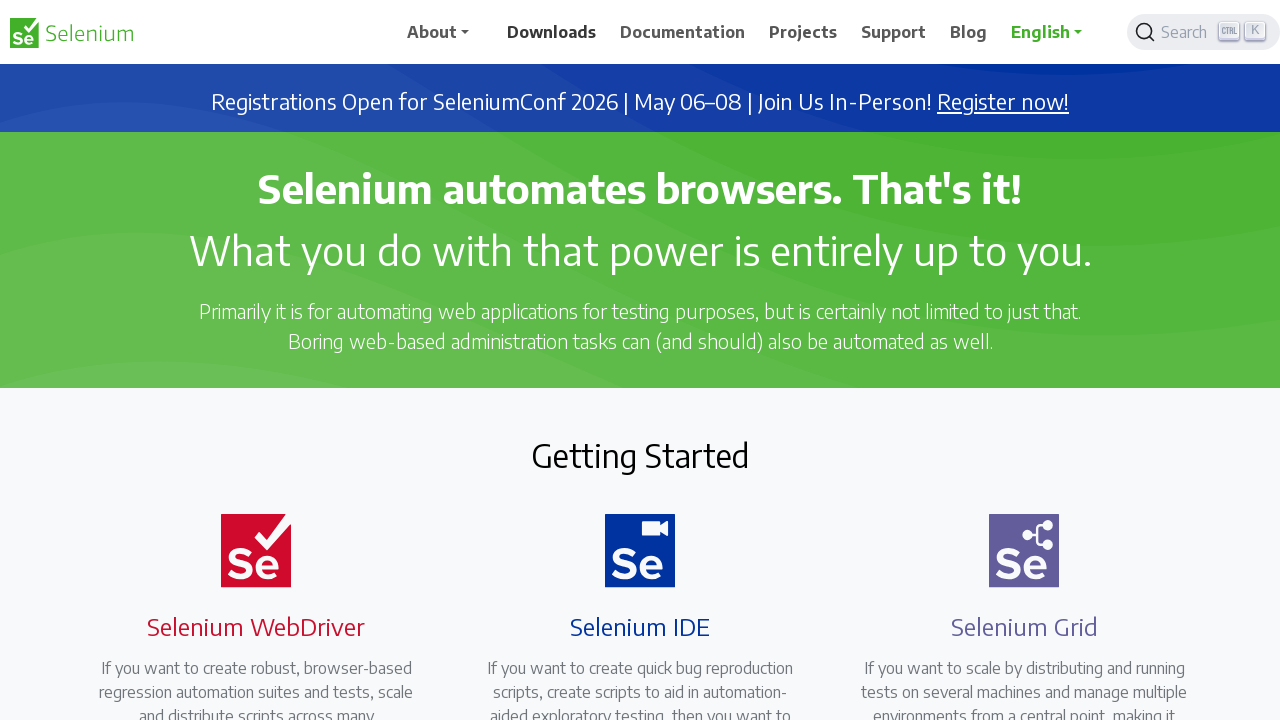

Pressed 't' keyboard shortcut to open Projects link in new tab
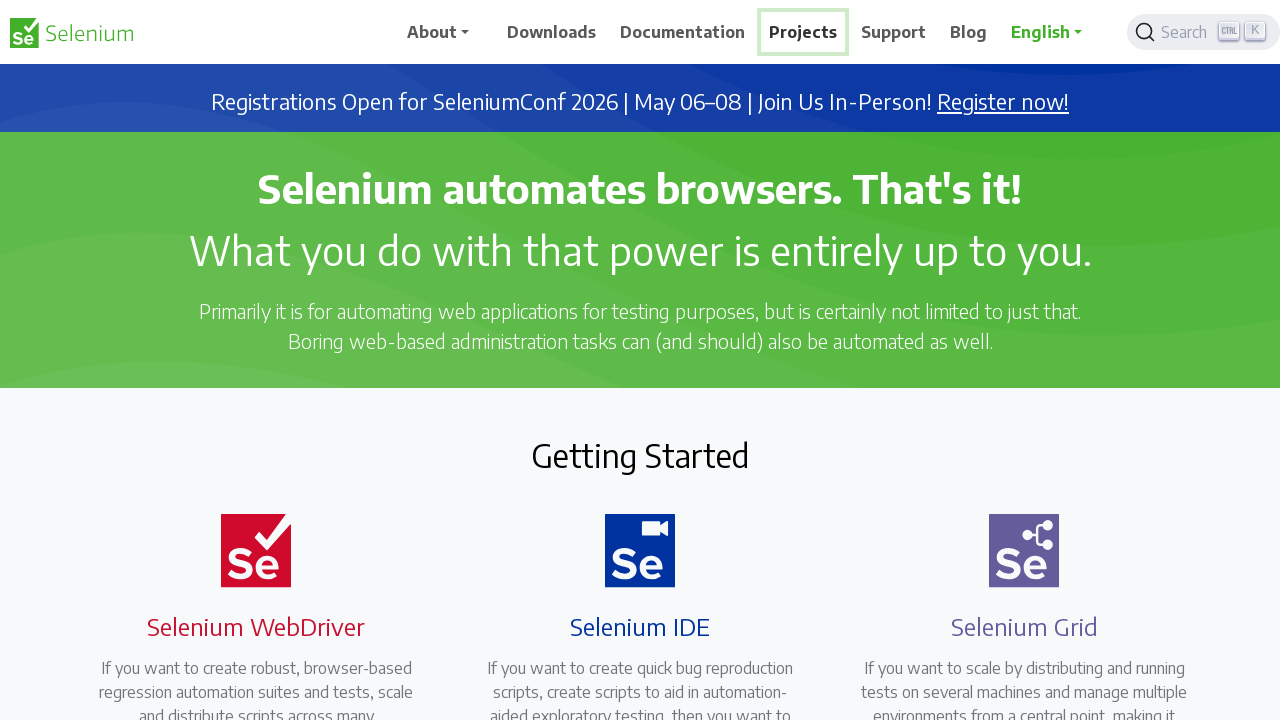

Right-clicked on Documentation link to open context menu at (683, 32) on (//a[.='Documentation'])[1]
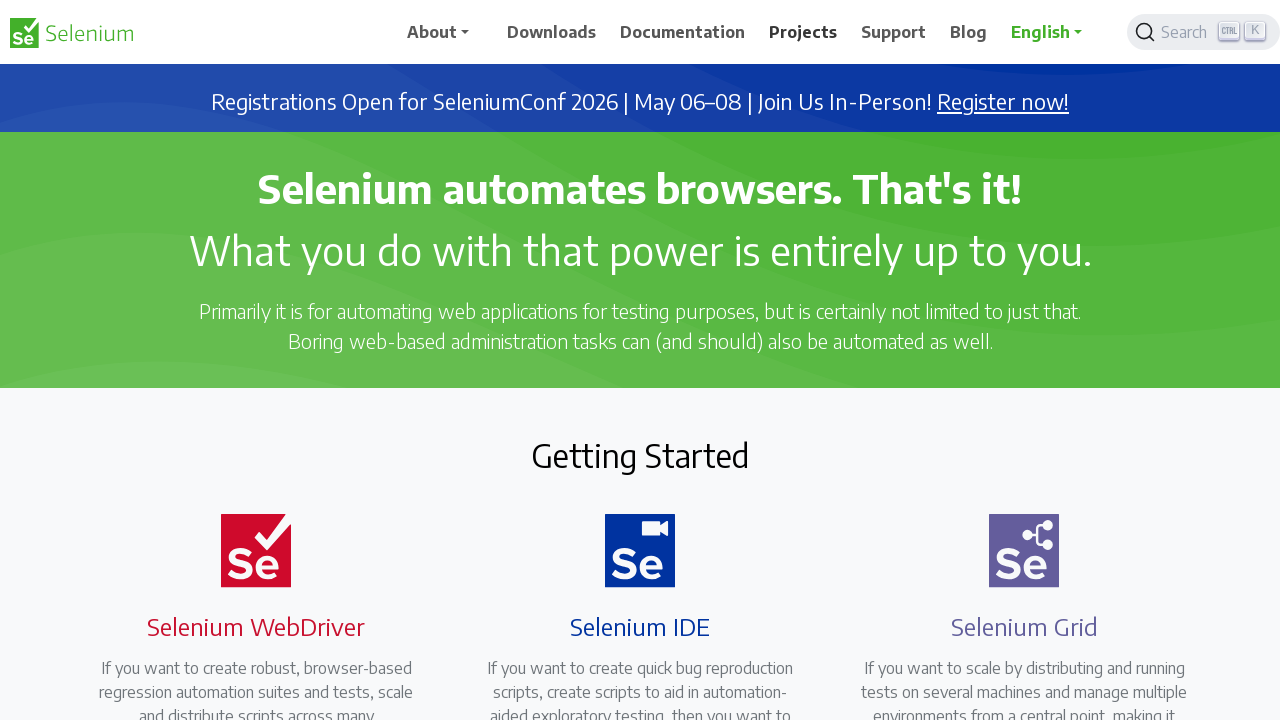

Pressed 't' keyboard shortcut to open Documentation link in new tab
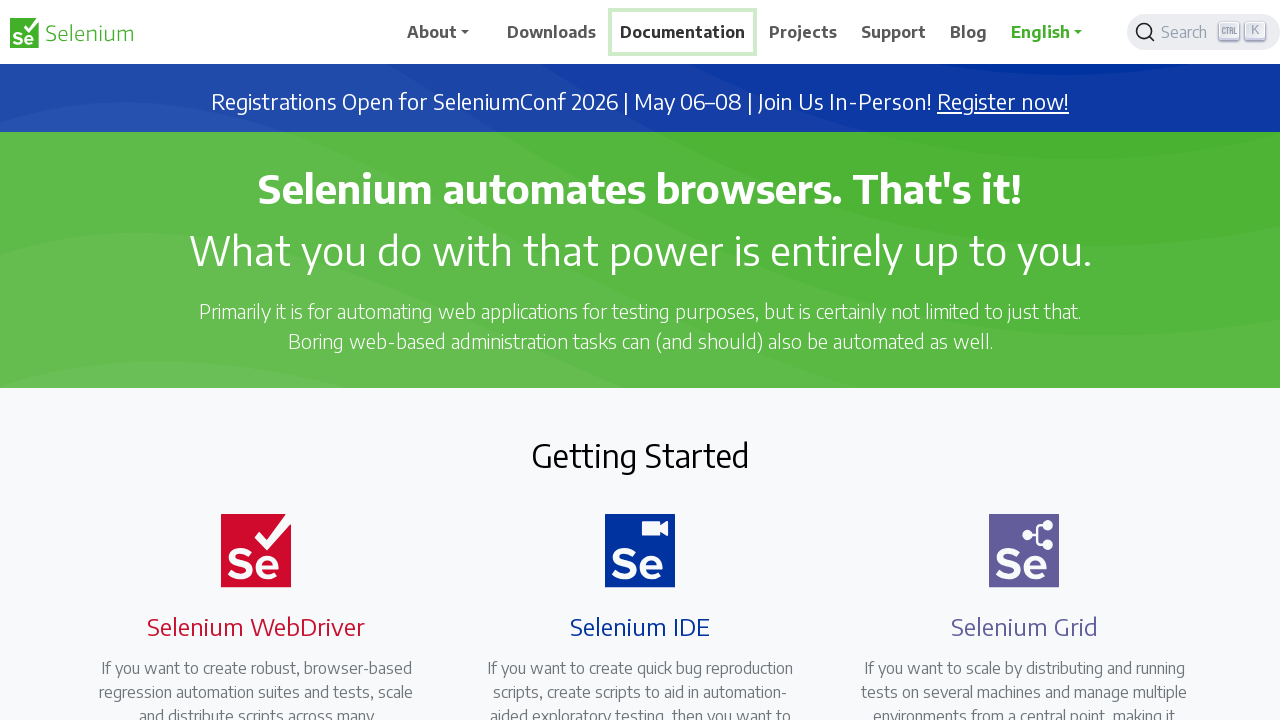

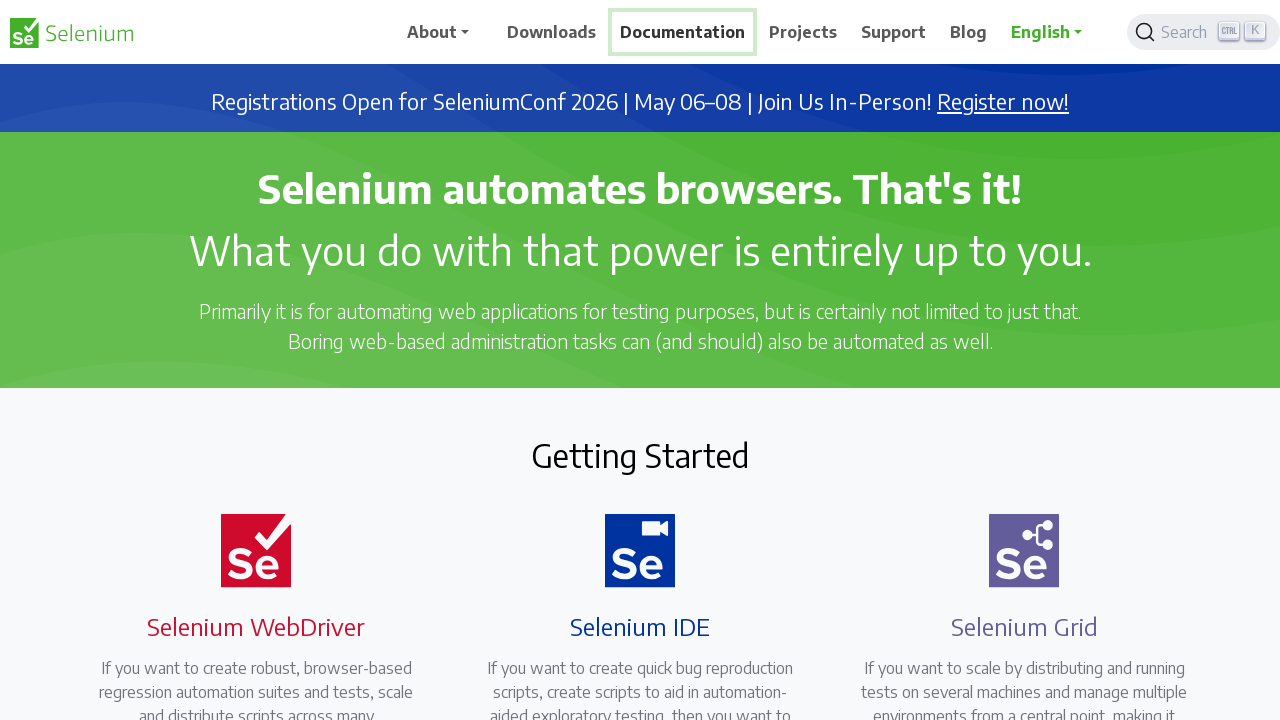